Tests clicking a button identified by its CSS class on a UI testing playground page that demonstrates class attribute challenges.

Starting URL: http://uitestingplayground.com/classattr

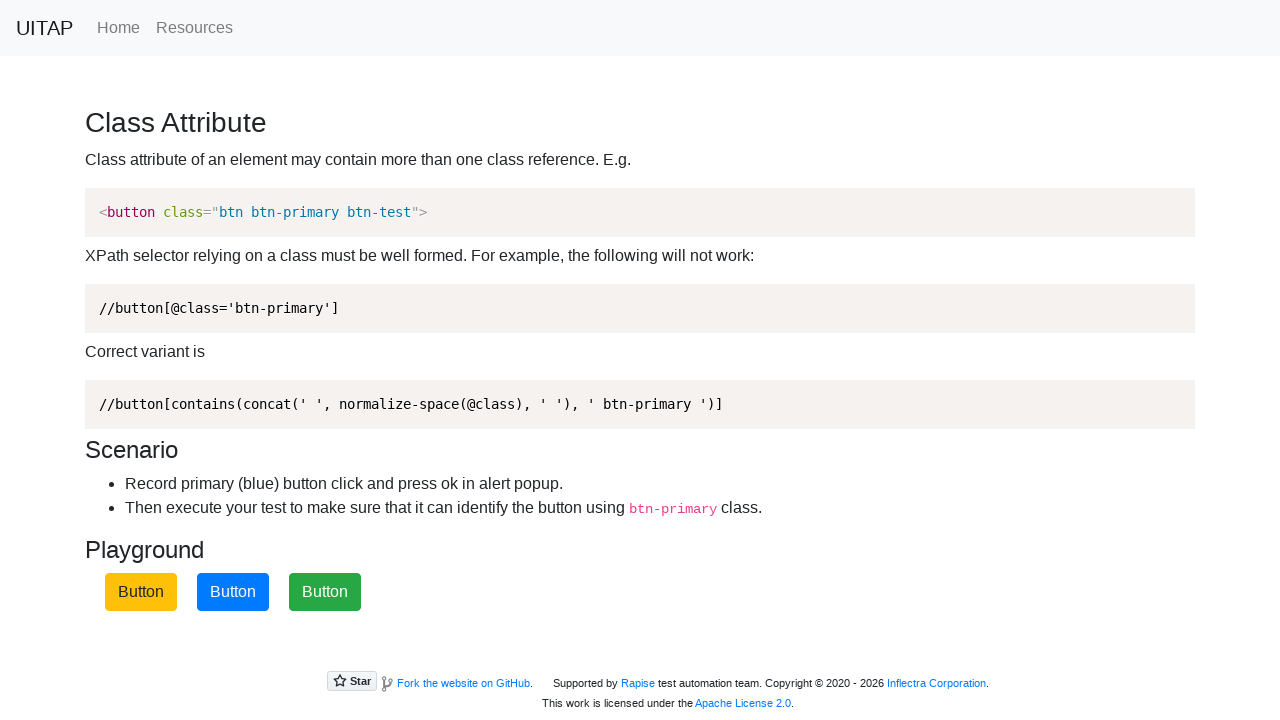

Navigated to class attribute UI testing playground page
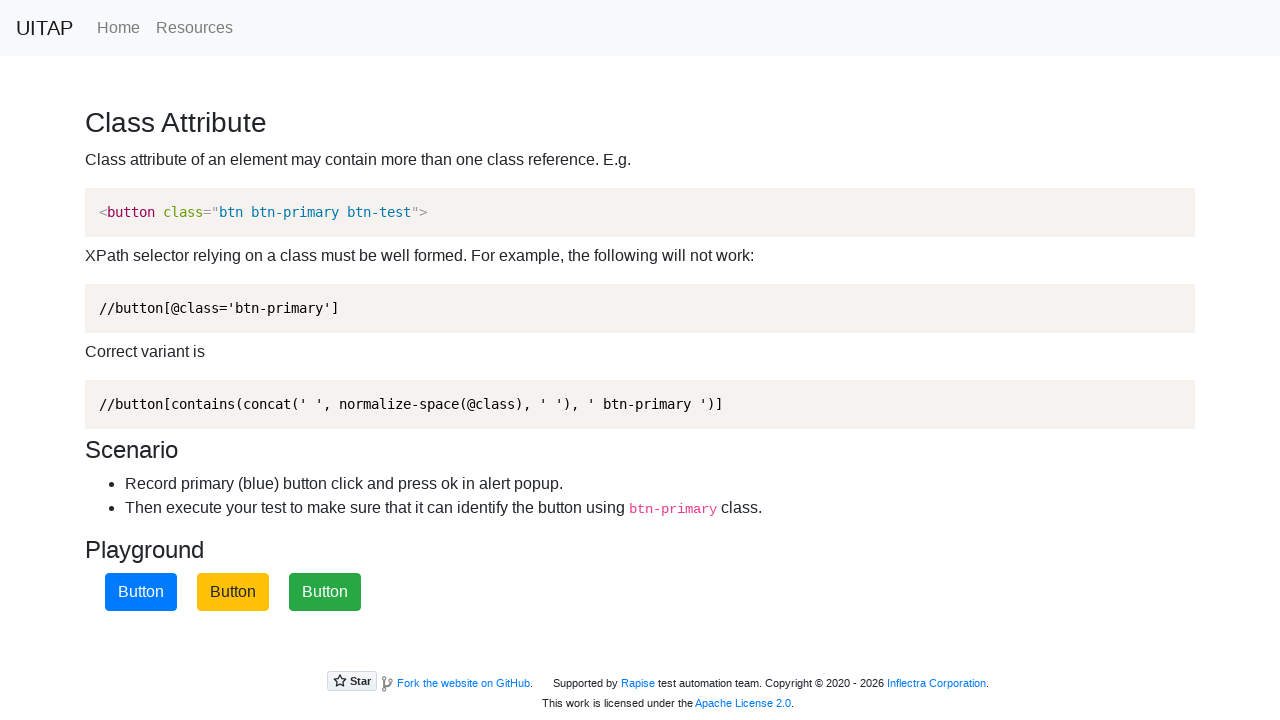

Clicked the primary button identified by .btn-primary class selector at (141, 592) on .btn-primary
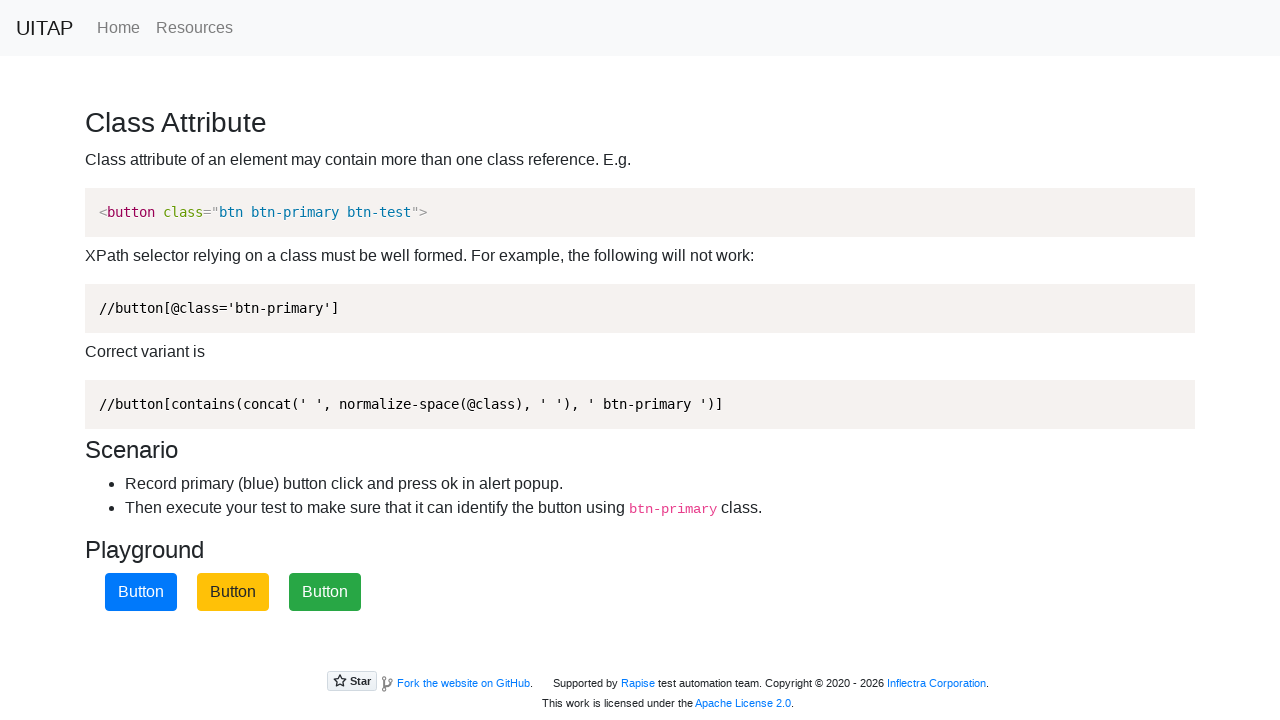

Waited 2 seconds to observe the button click result
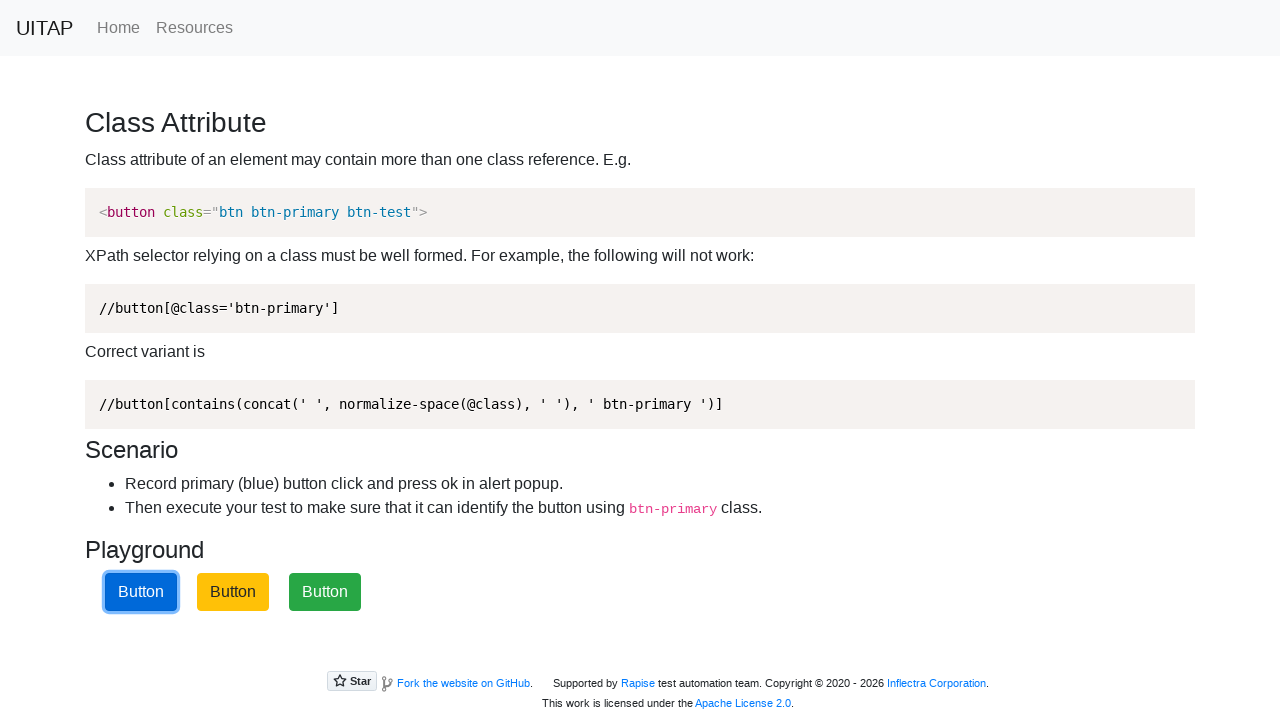

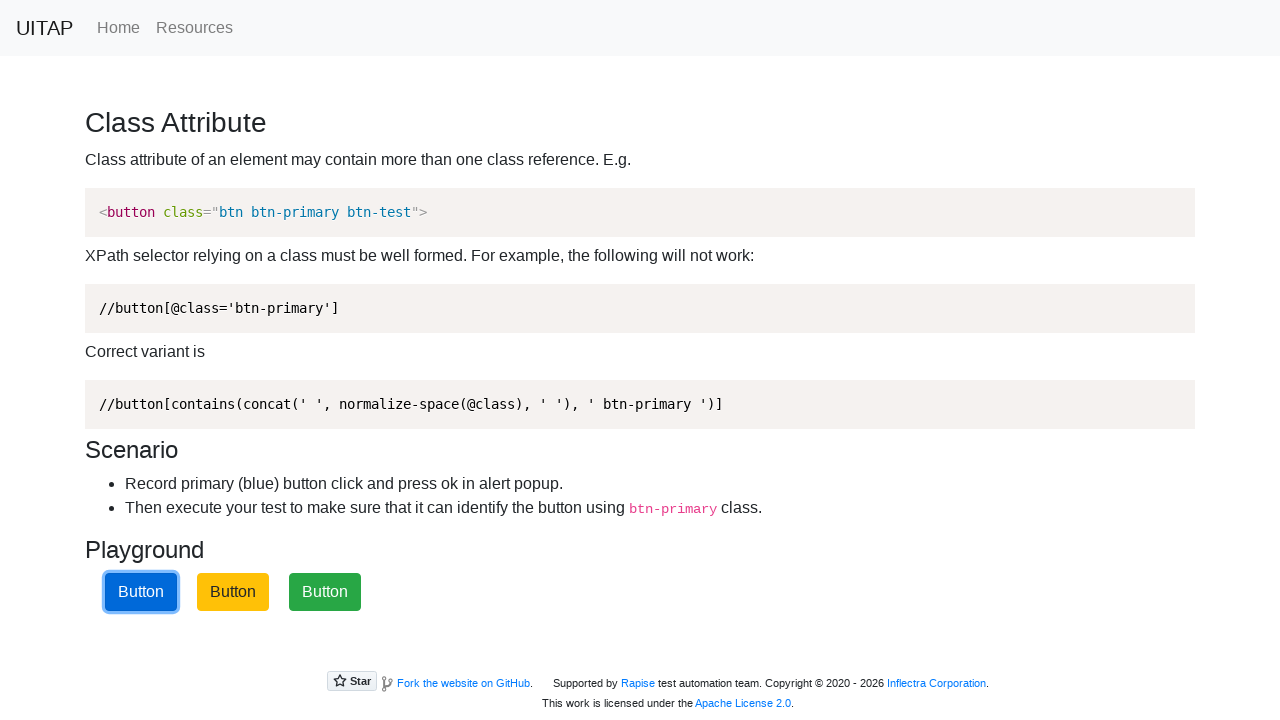